Tests DuckDuckGo search functionality by navigating to the homepage, entering a search query, clicking the search button, and verifying page elements are displayed correctly.

Starting URL: https://duckduckgo.com

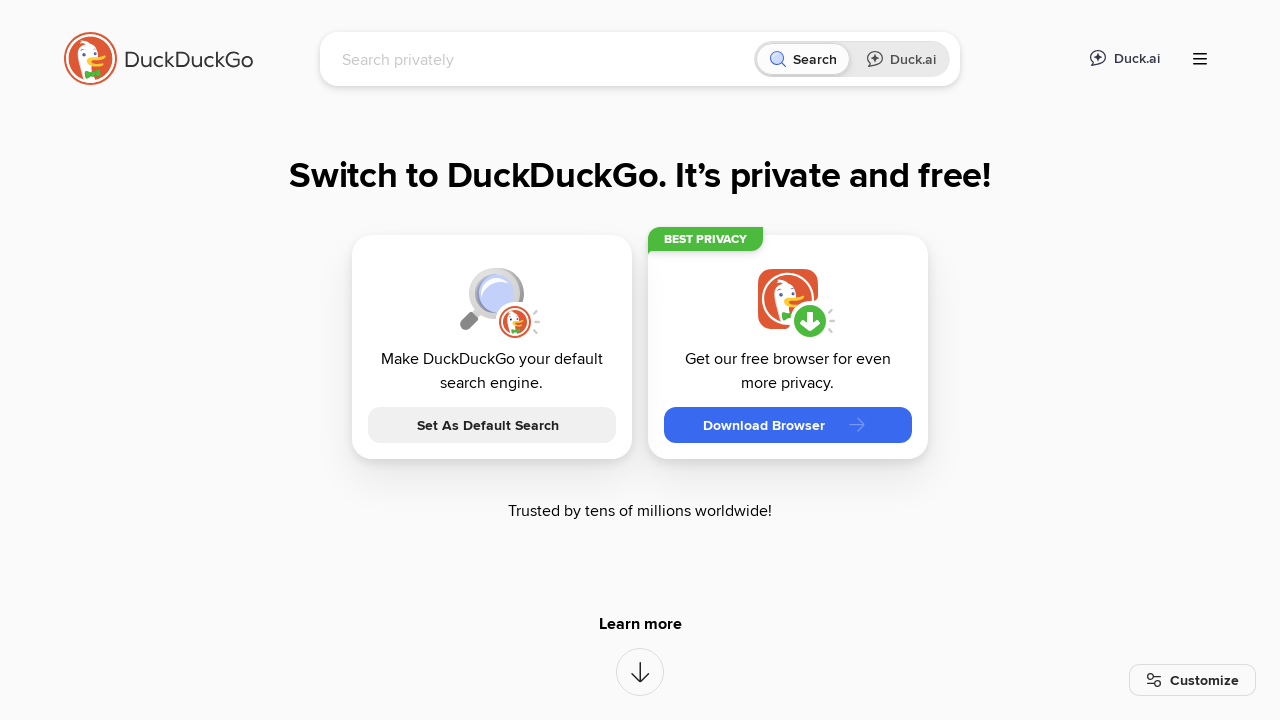

DuckDuckGo search field loaded and is visible
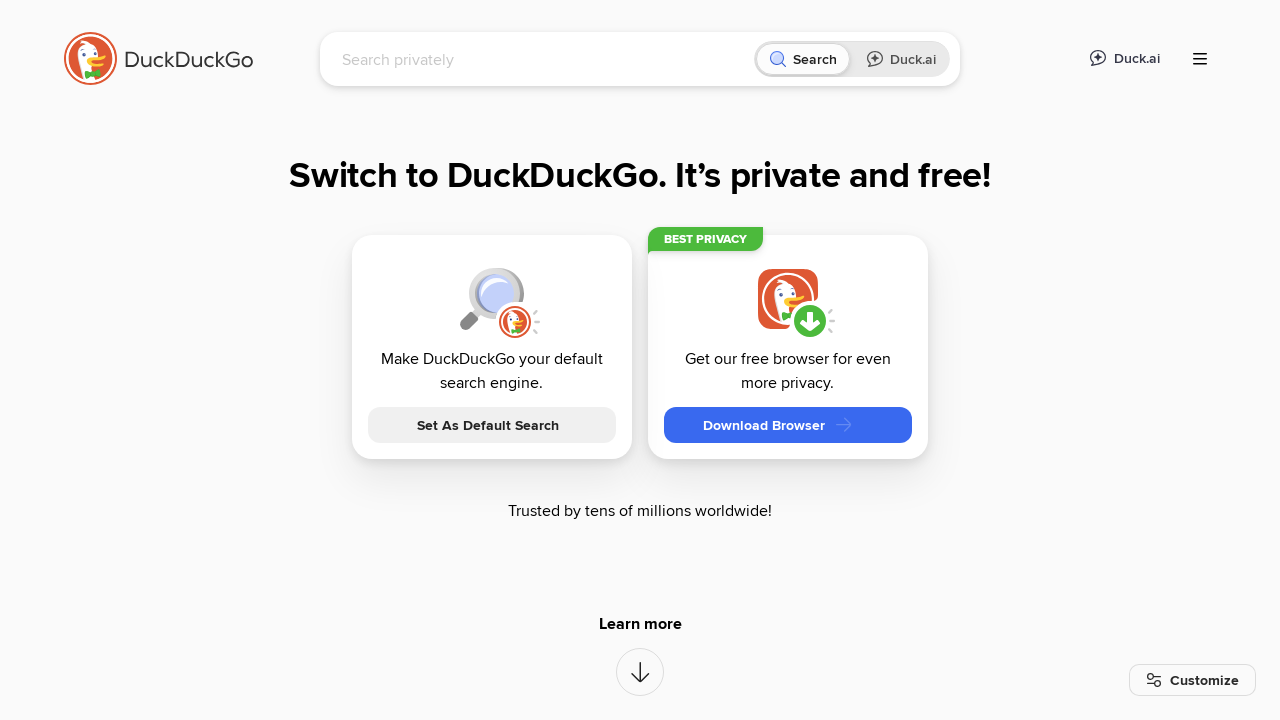

Entered search query 'Playwright automation' in search field on input[name='q']
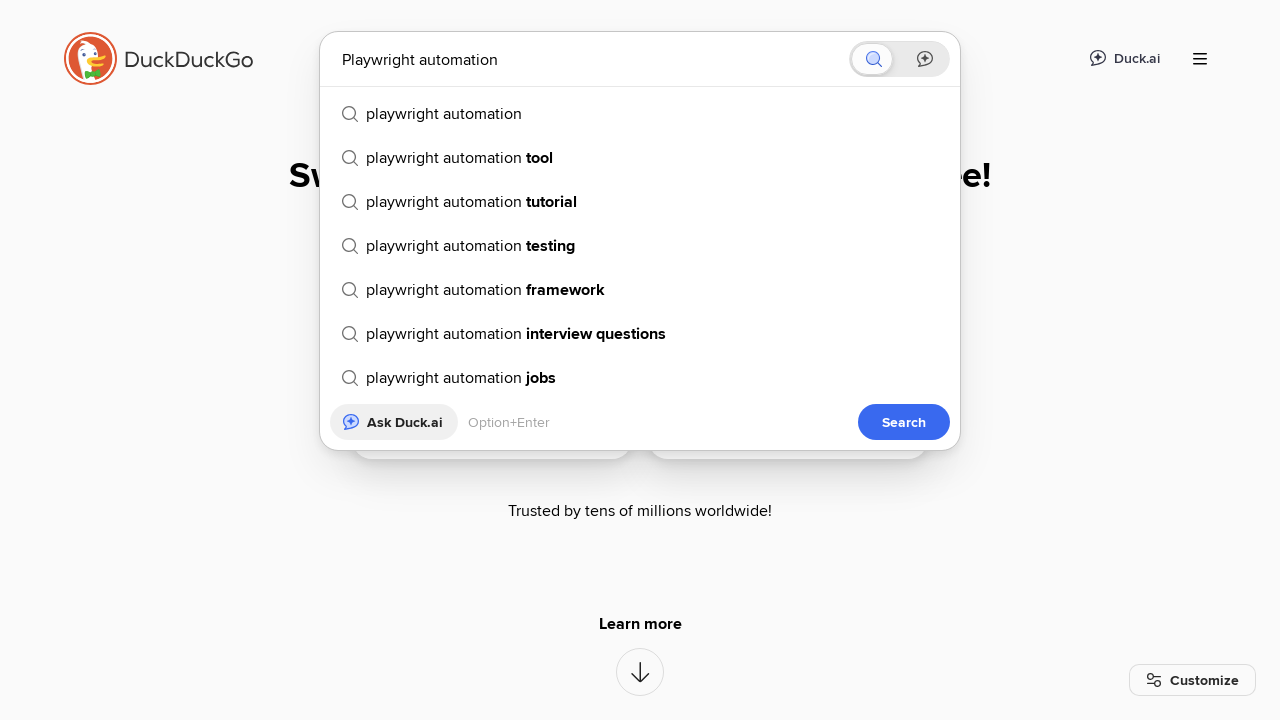

Clicked search button to submit query at (904, 422) on button[type='submit']
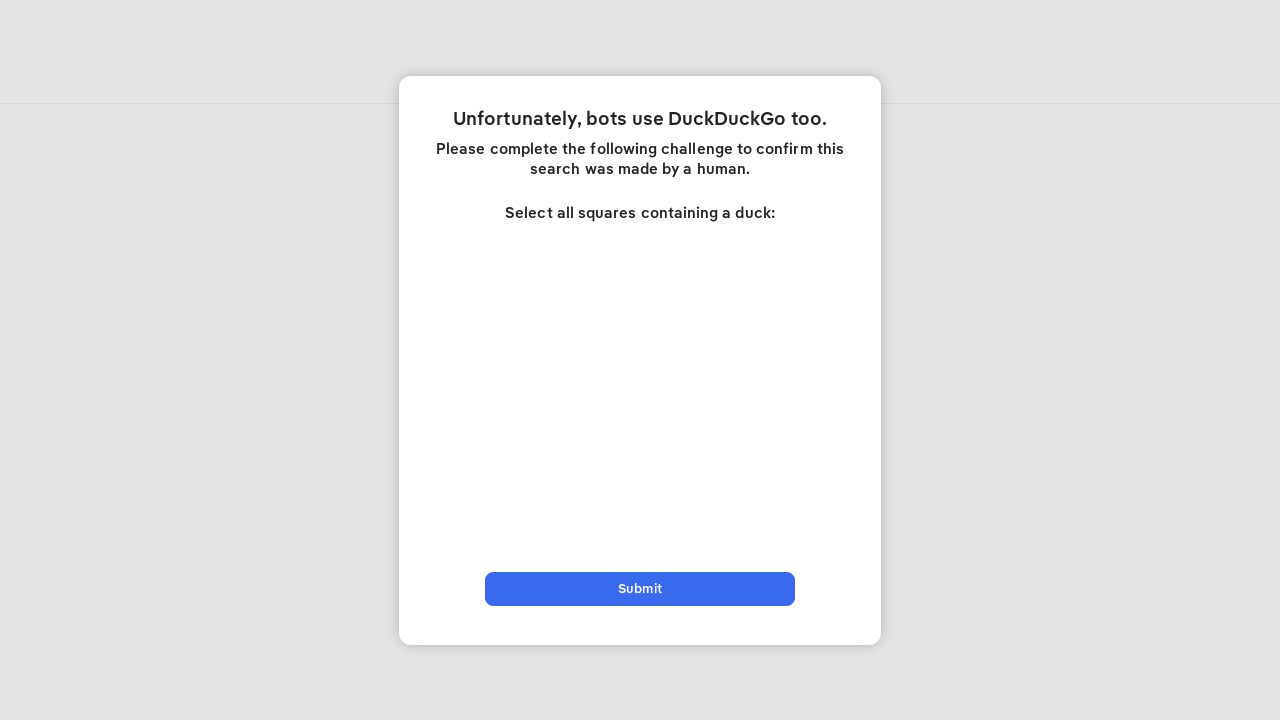

Search results page loaded and network activity completed
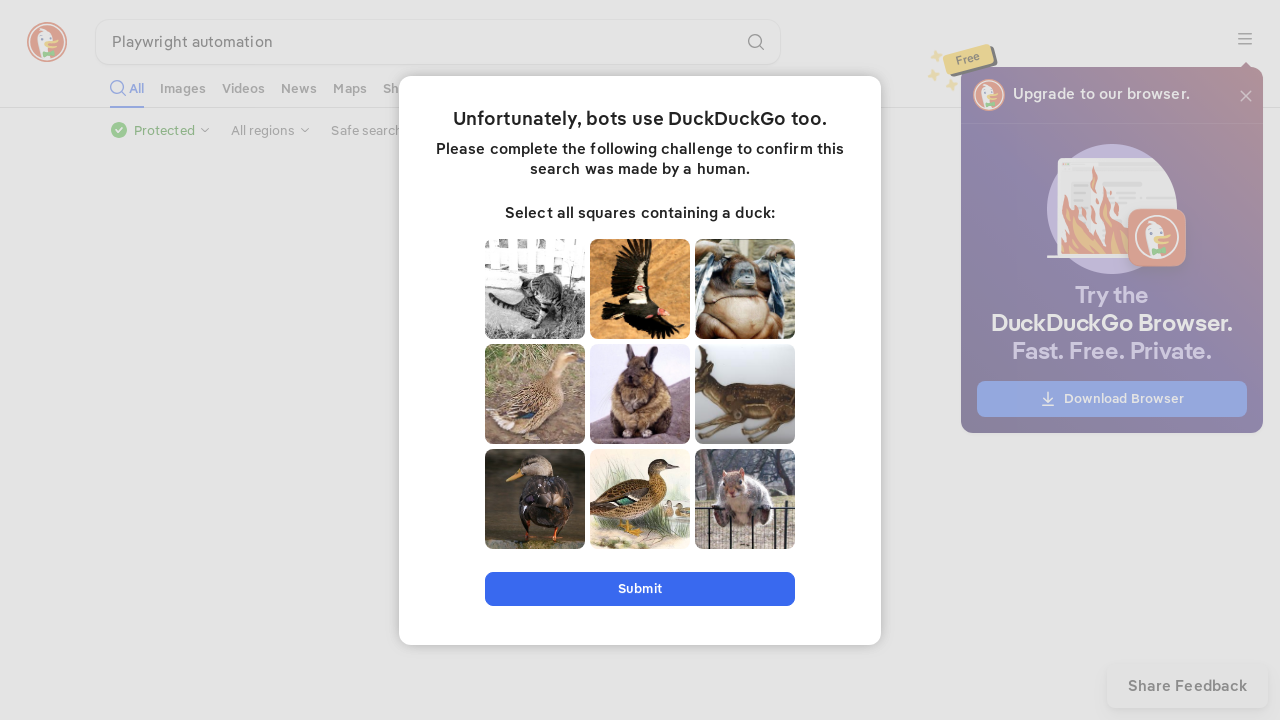

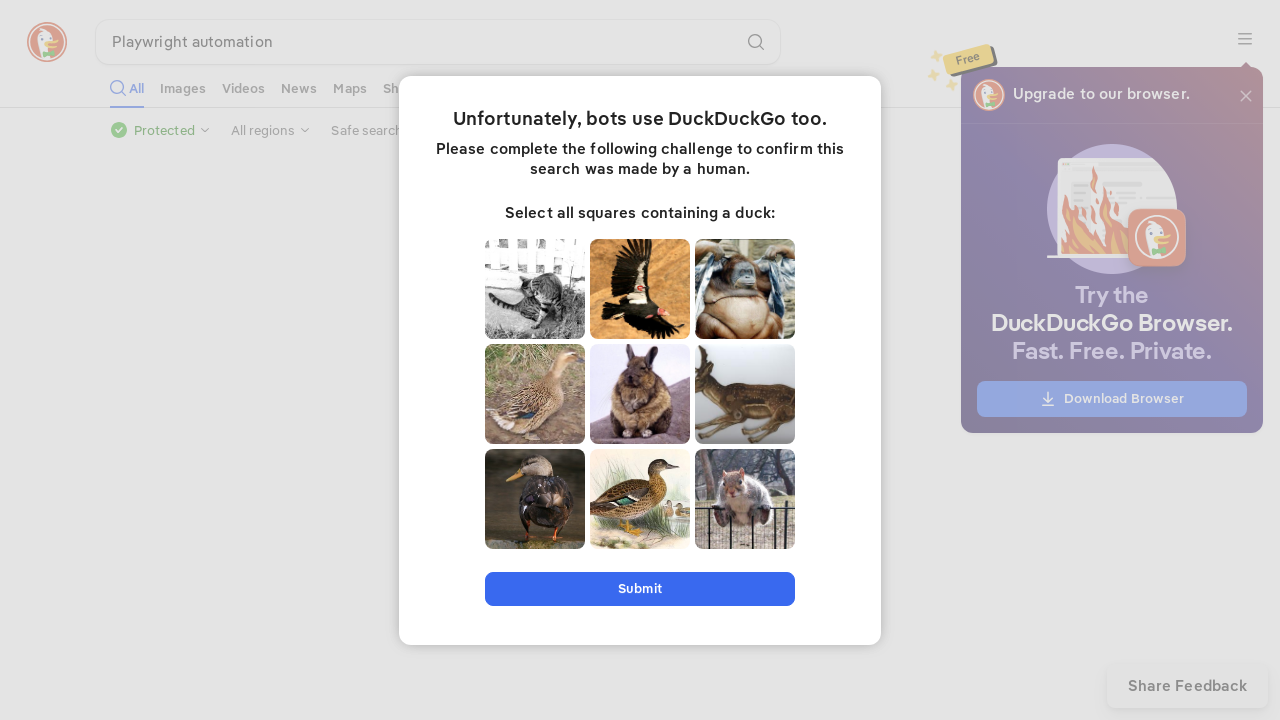